Tests dynamic loading by clicking a Start button and verifying that "Hello World!" text appears after loading completes (with insufficient wait time)

Starting URL: https://automationfc.github.io/dynamic-loading/

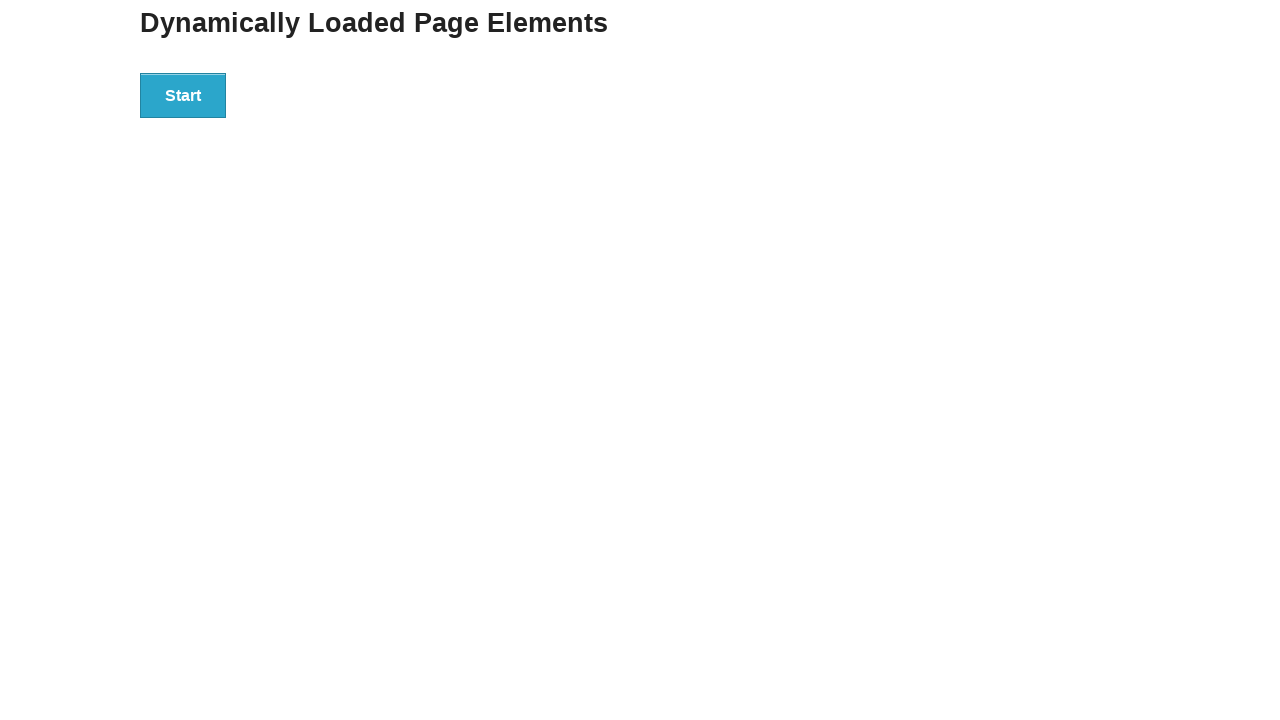

Navigated to dynamic loading test page
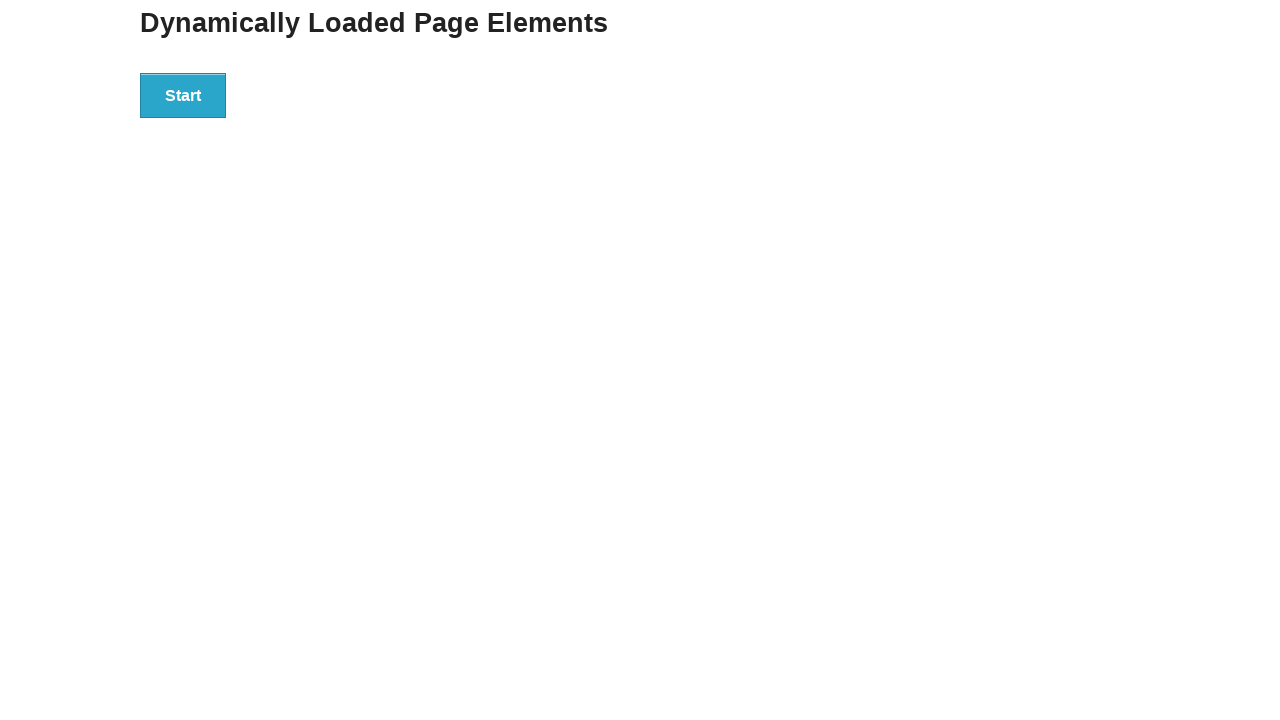

Clicked Start button to initiate dynamic loading at (183, 95) on div#start>button
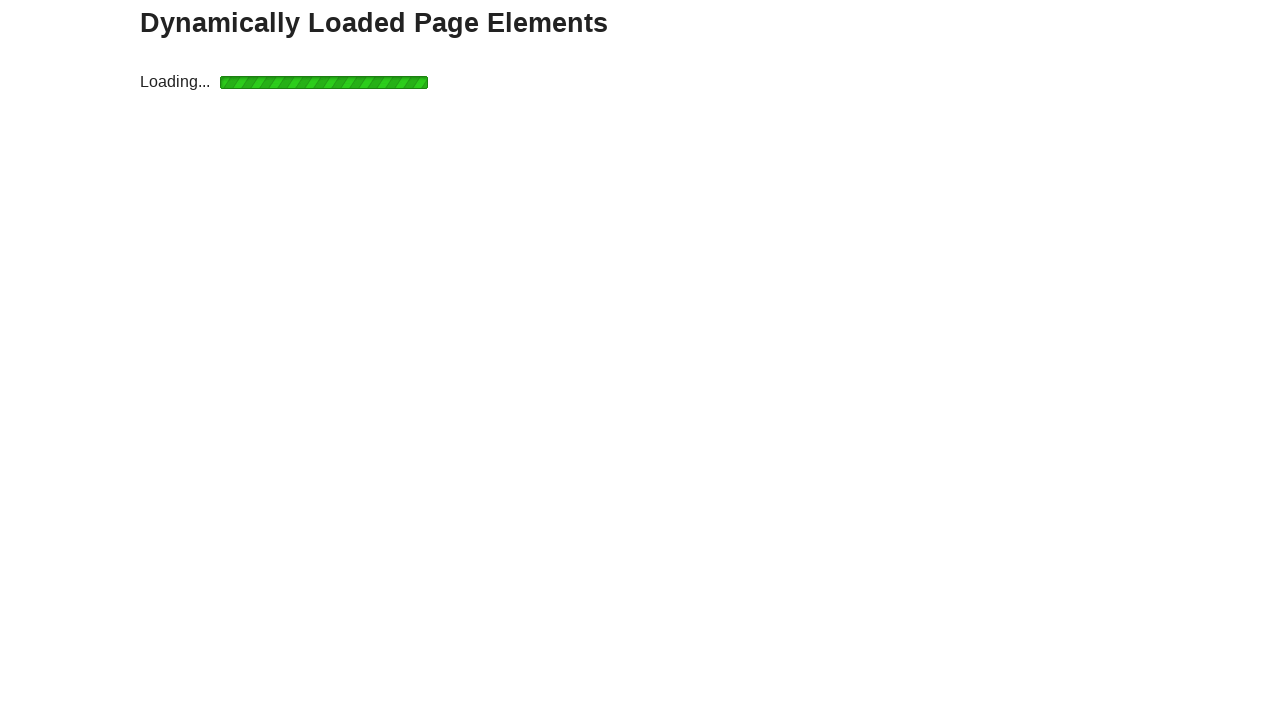

Waited for 'Hello World!' text to appear after loading completes
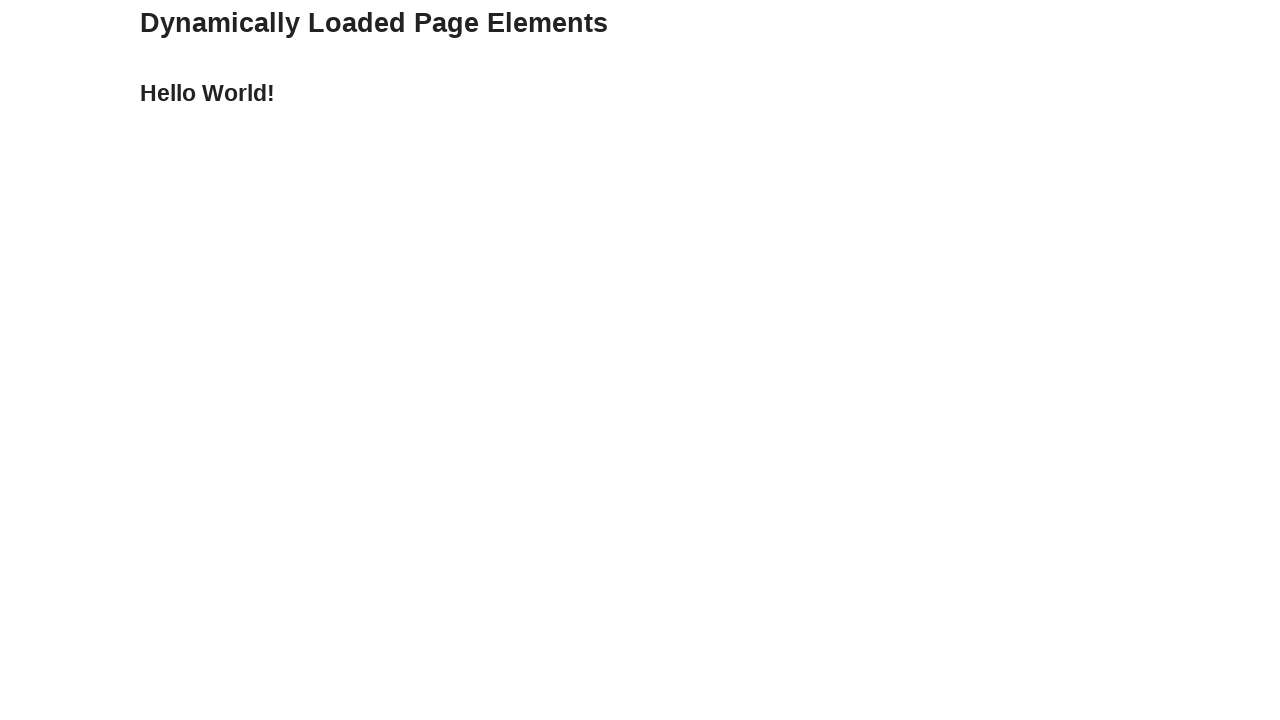

Verified that 'Hello World!' text is displayed correctly
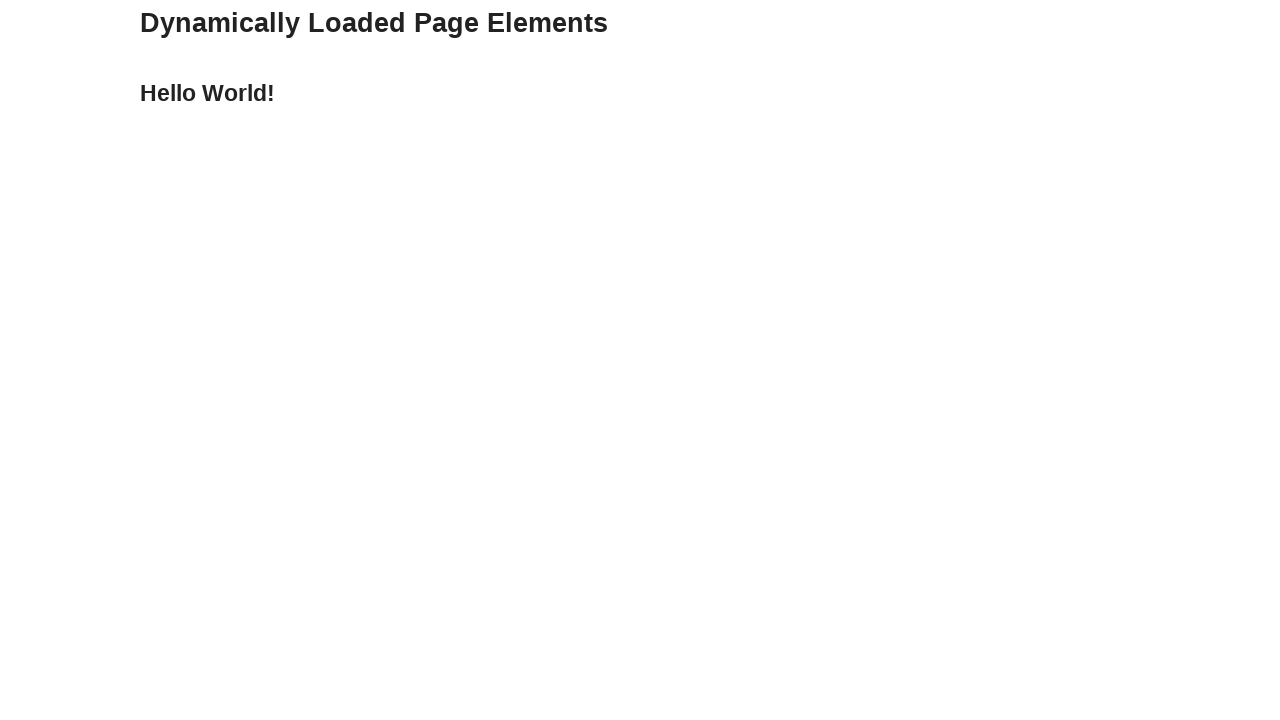

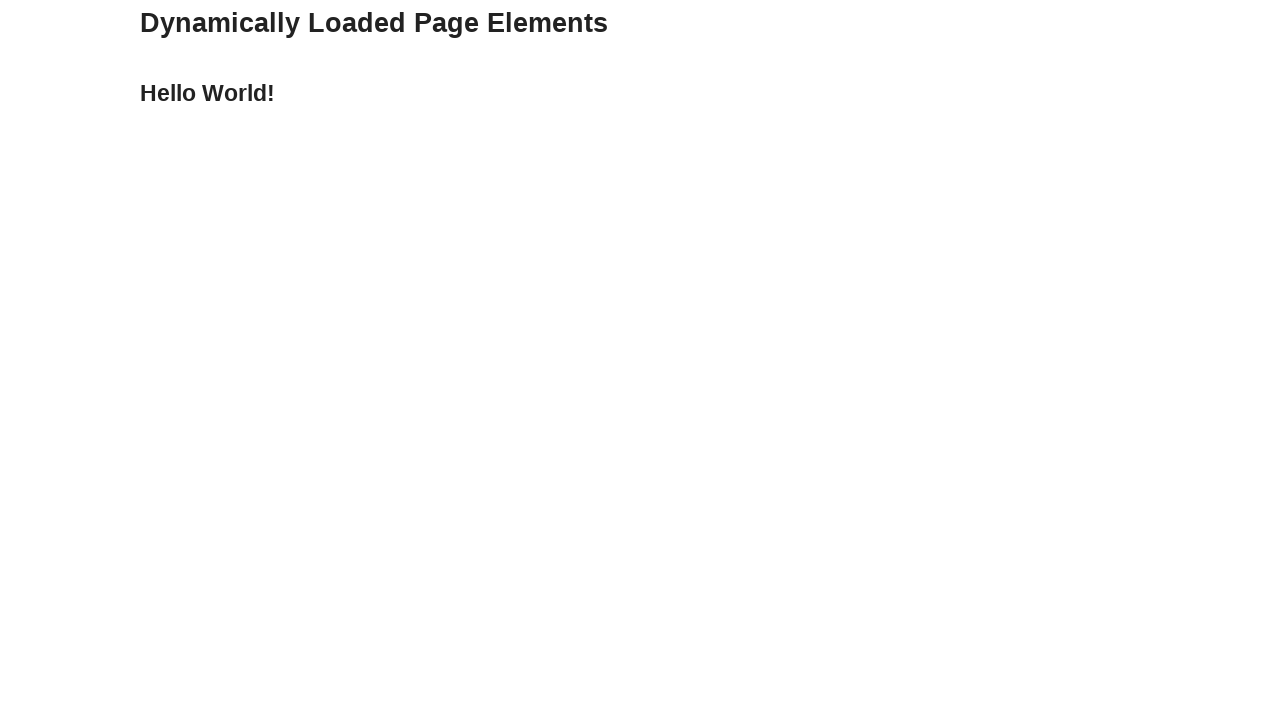